Tests passenger count selection in a flight booking dropdown by clicking to increase the number of adult passengers to a specified count

Starting URL: https://rahulshettyacademy.com/dropdownsPractise/

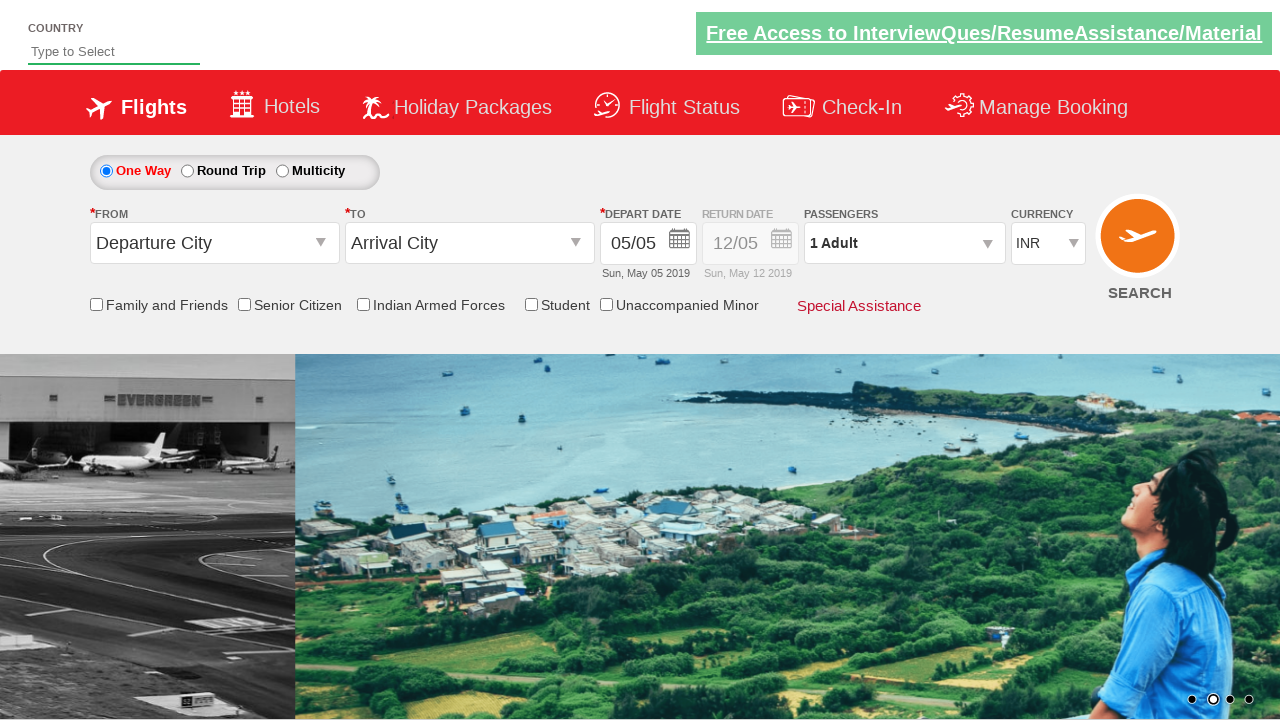

Clicked on passenger info dropdown to open it at (904, 243) on #divpaxinfo
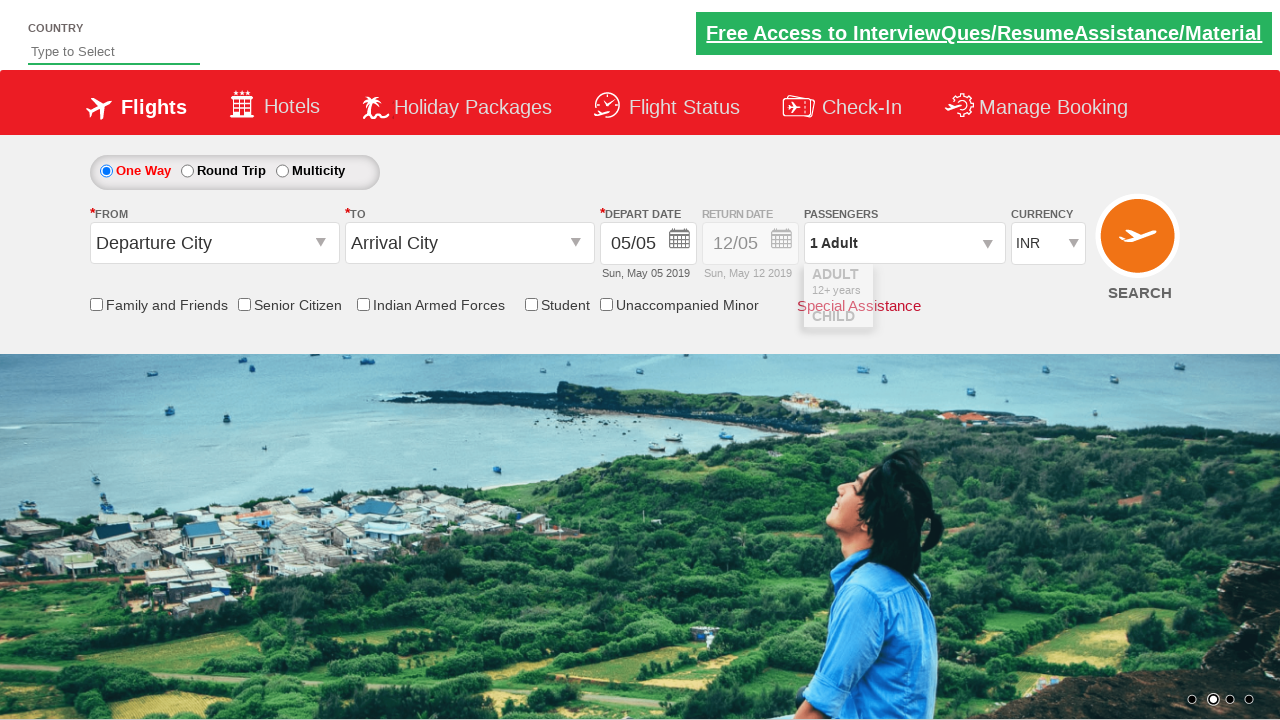

Waited for dropdown to become visible
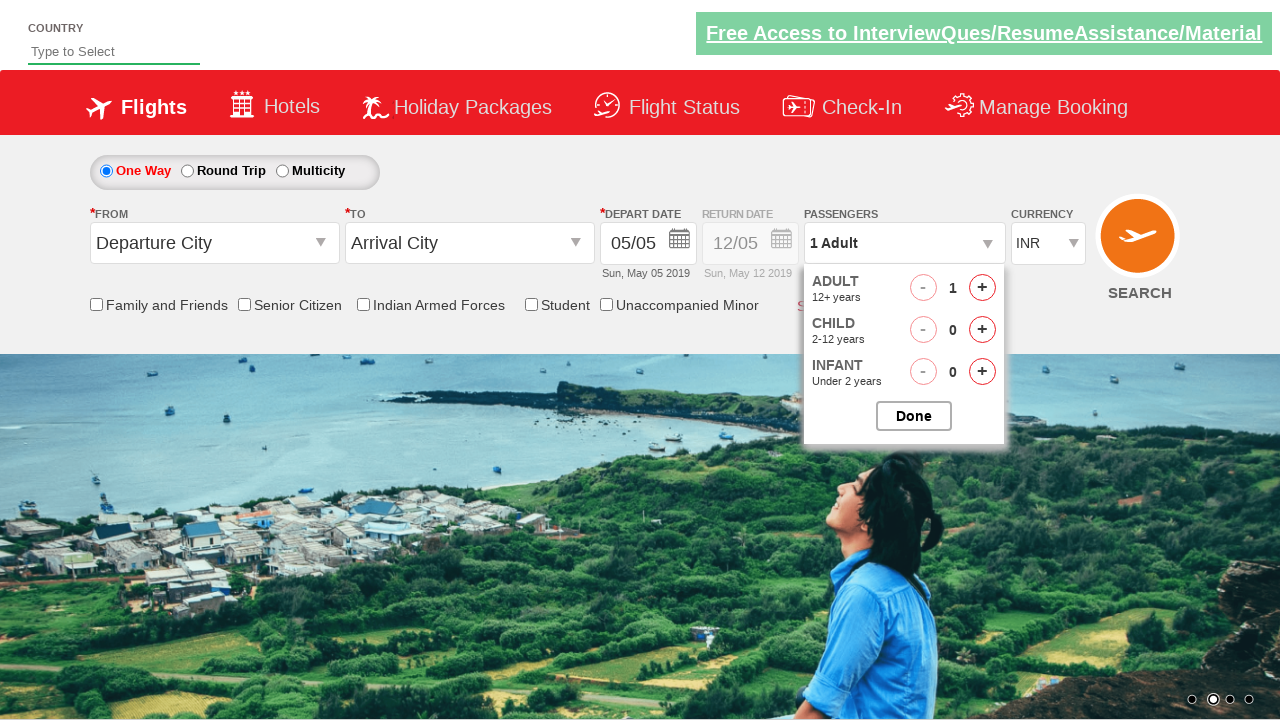

Retrieved current adult passenger count from dropdown
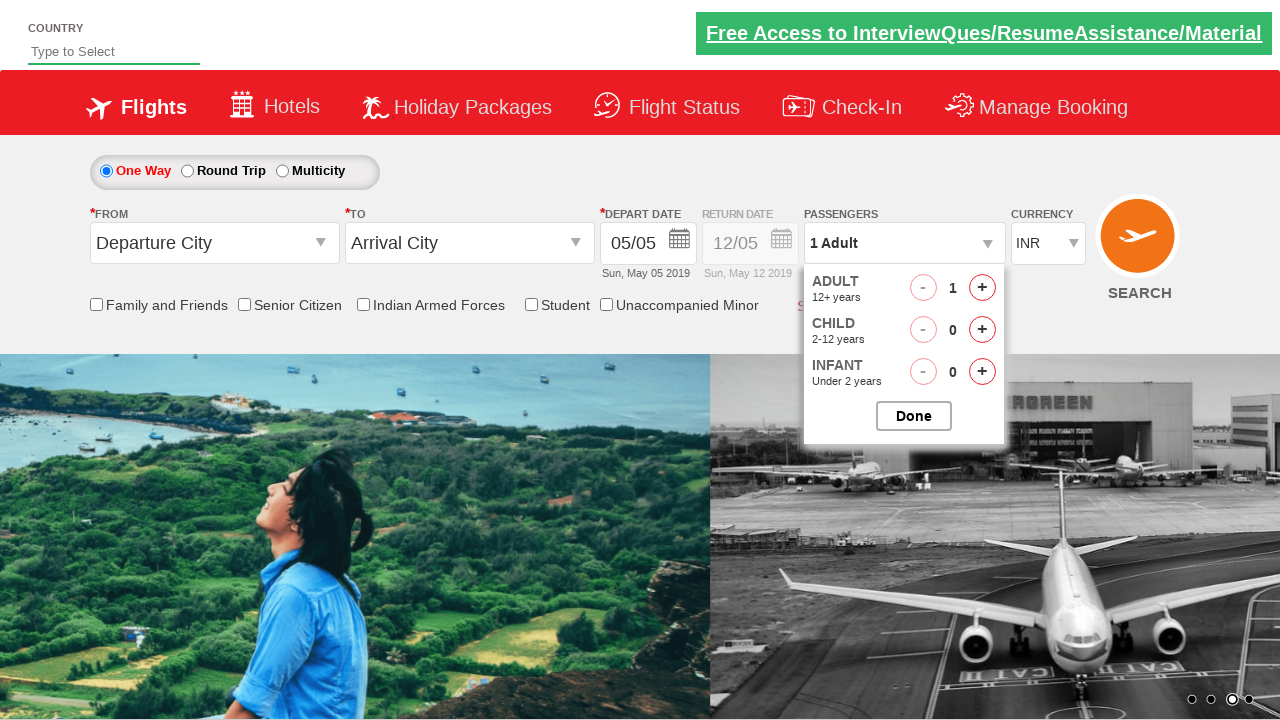

Clicked to increase adult count (current: 1) at (982, 288) on #hrefIncAdt
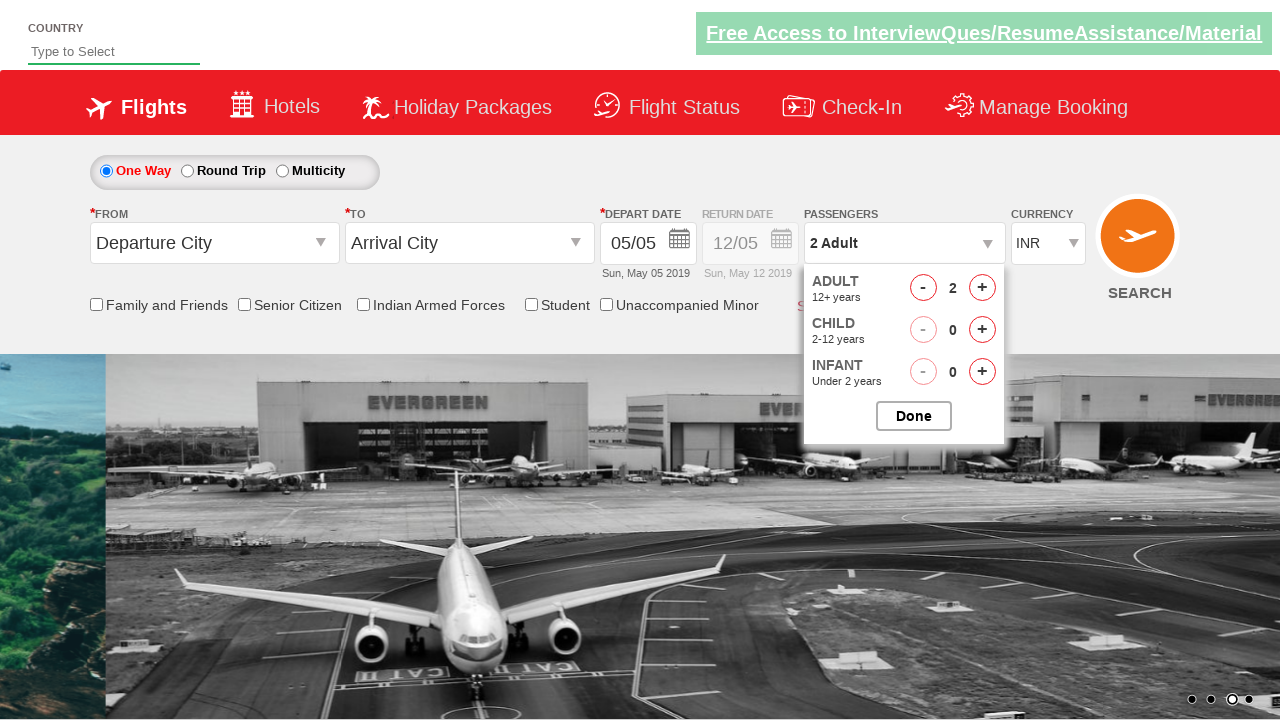

Retrieved updated adult passenger count from dropdown
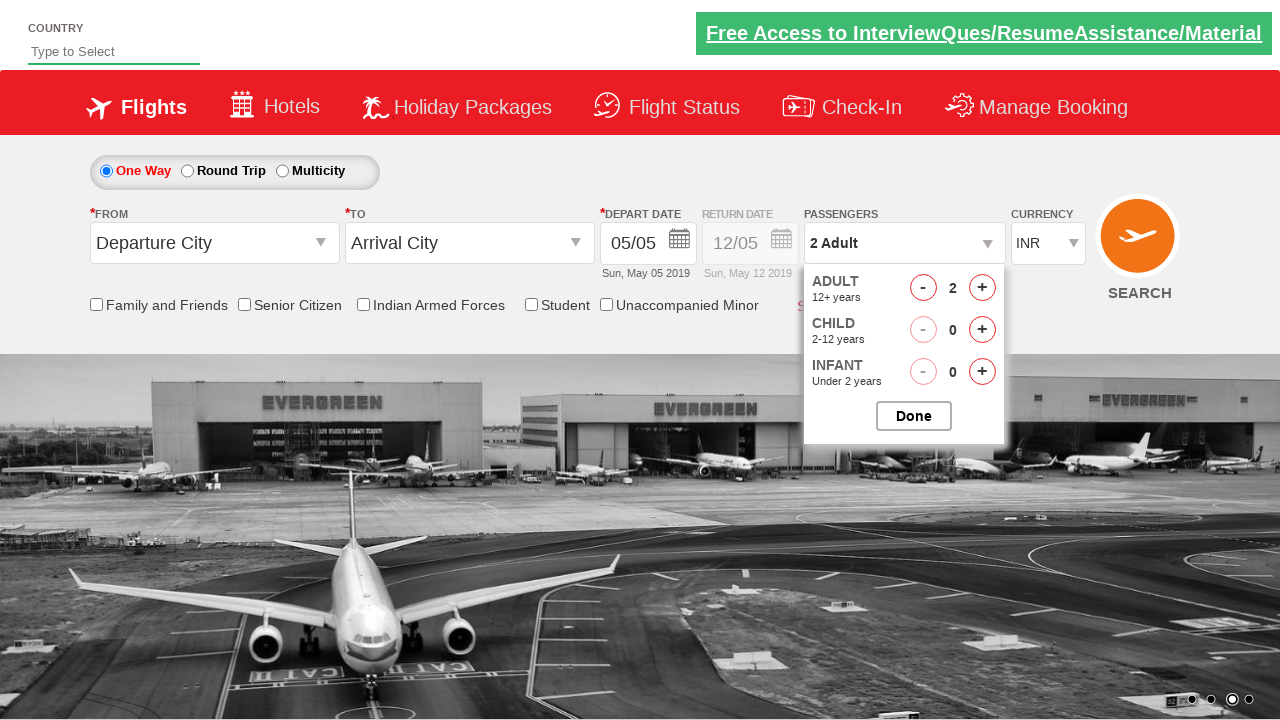

Clicked to increase adult count (current: 2) at (982, 288) on #hrefIncAdt
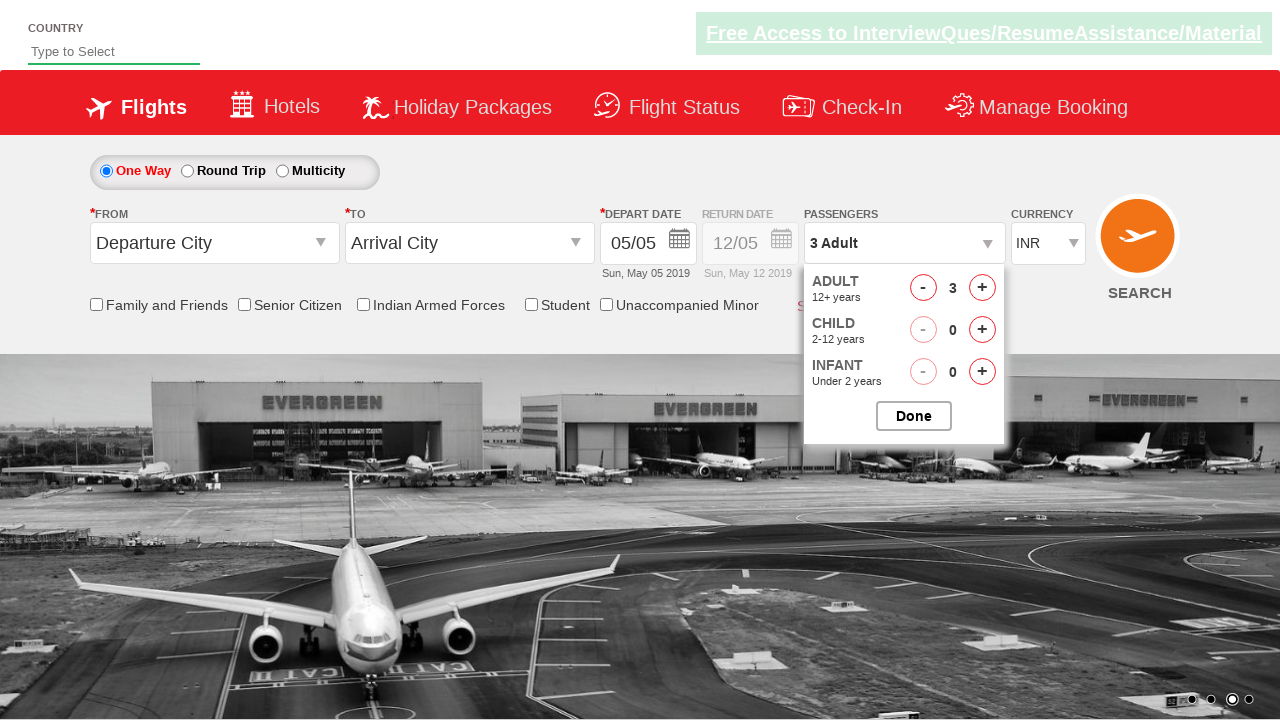

Retrieved updated adult passenger count from dropdown
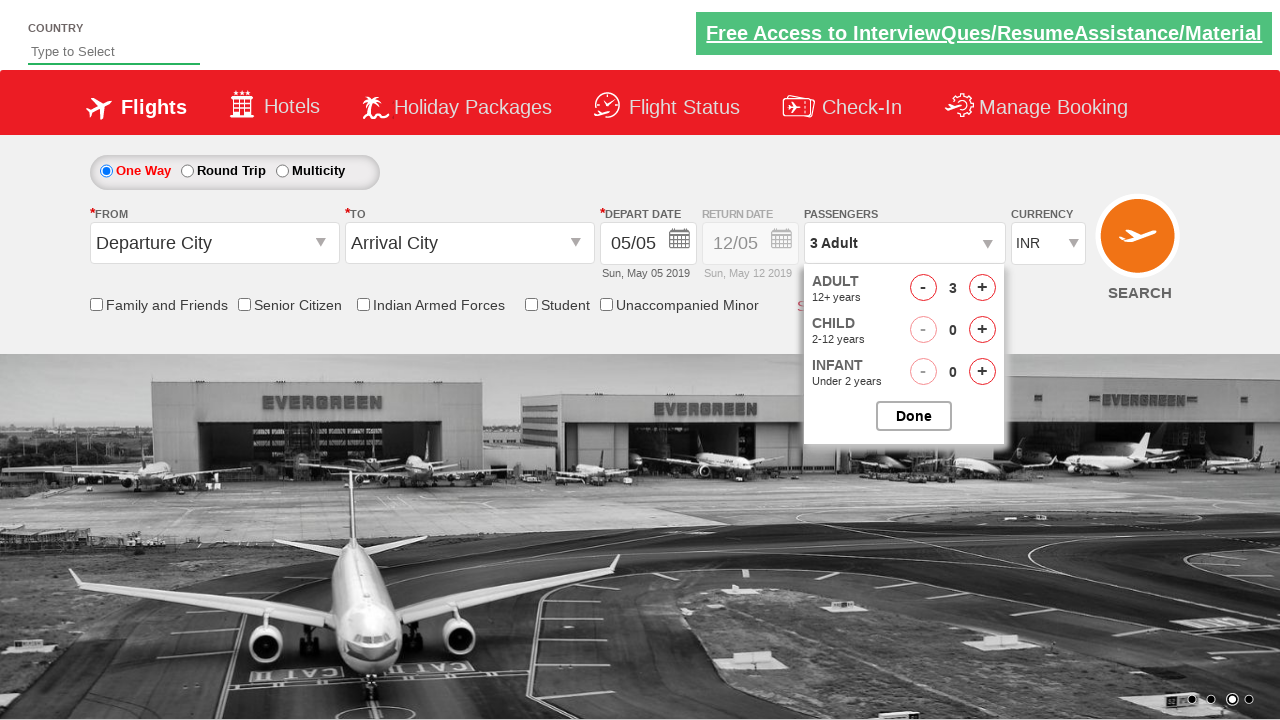

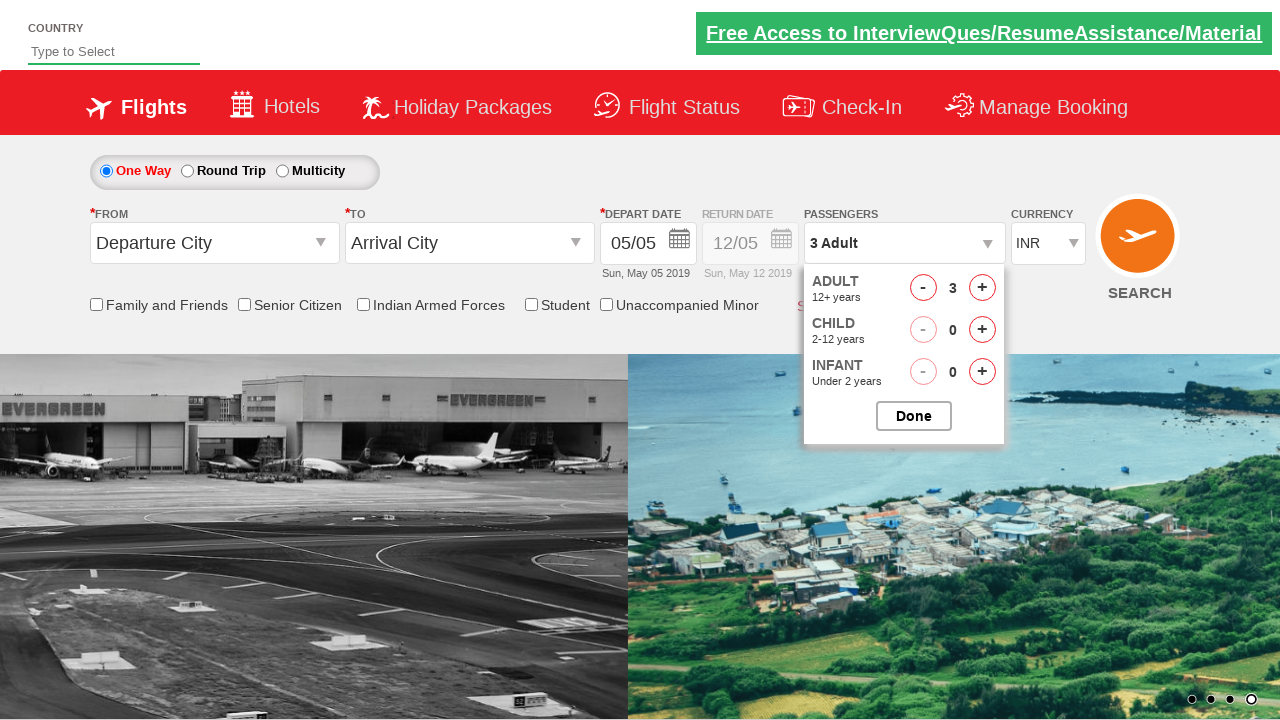